Tests a registration form by filling out personal information fields including first name, last name, username, email, password, phone number, selecting gender, entering date of birth, and selecting a department from a dropdown.

Starting URL: https://practice.cydeo.com/registration_form

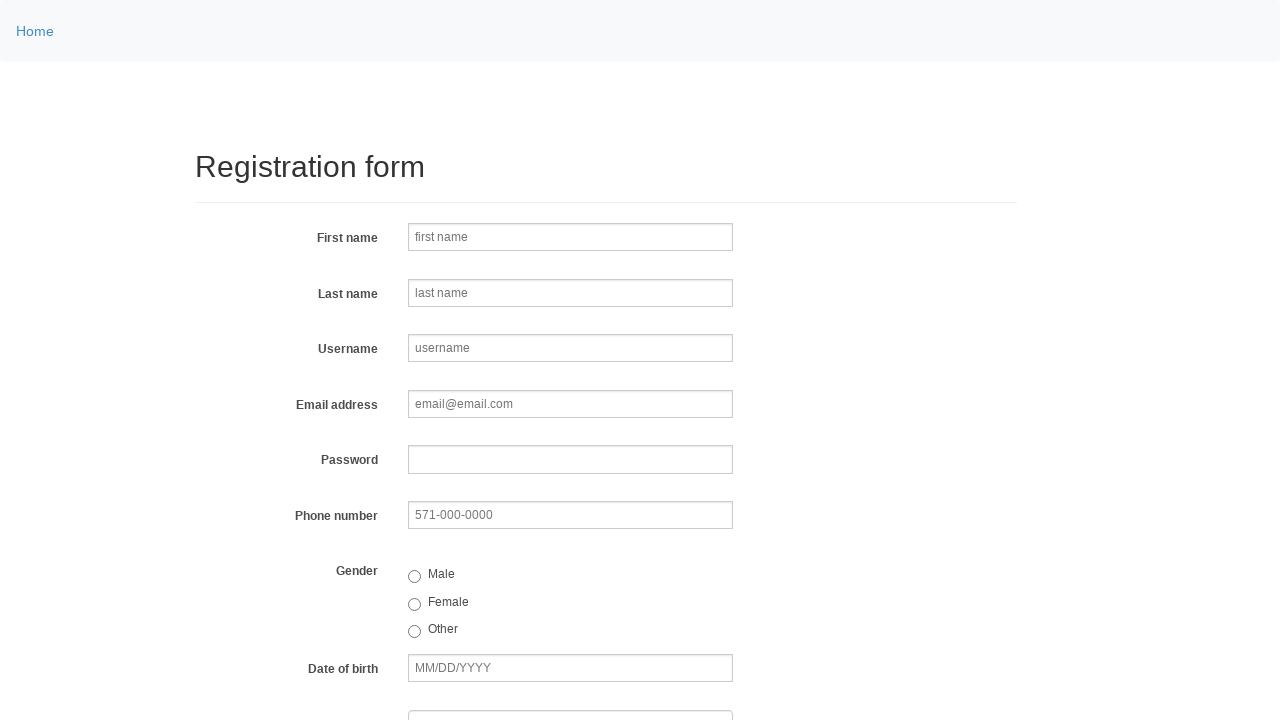

Filled first name field with 'Jennifer' on input[name='firstname']
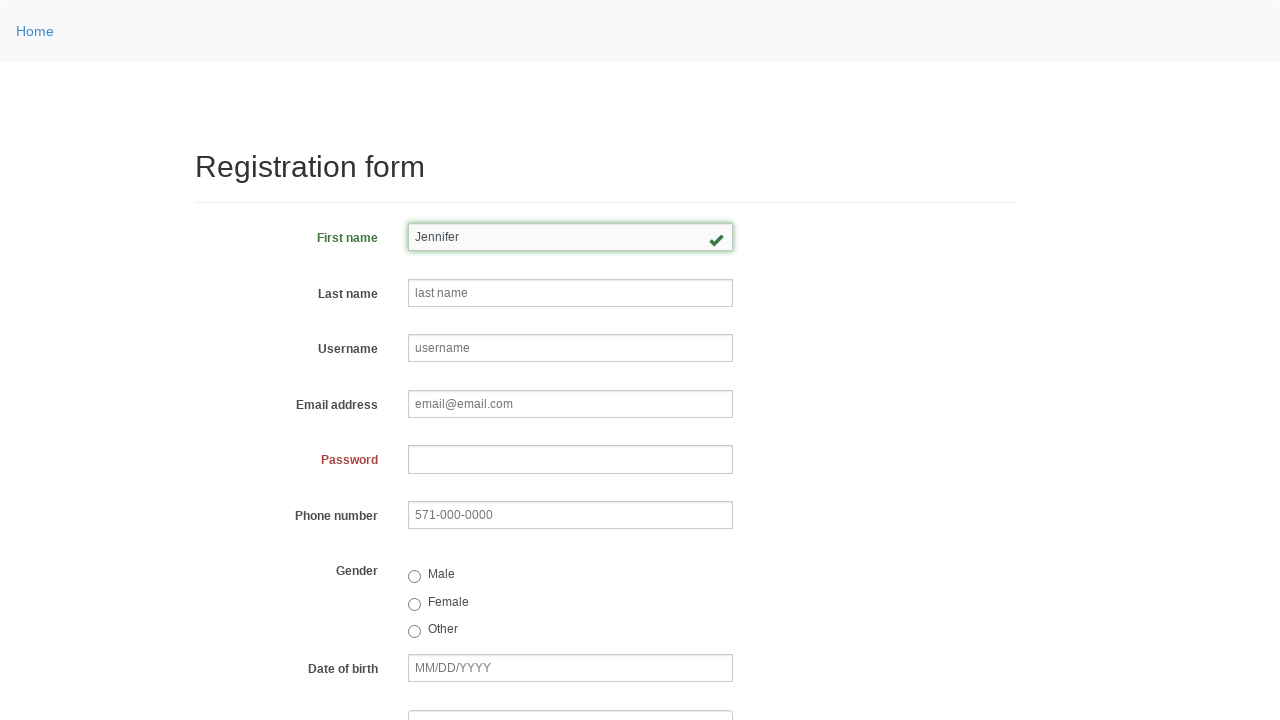

Filled last name field with 'Morrison' on input[name='lastname']
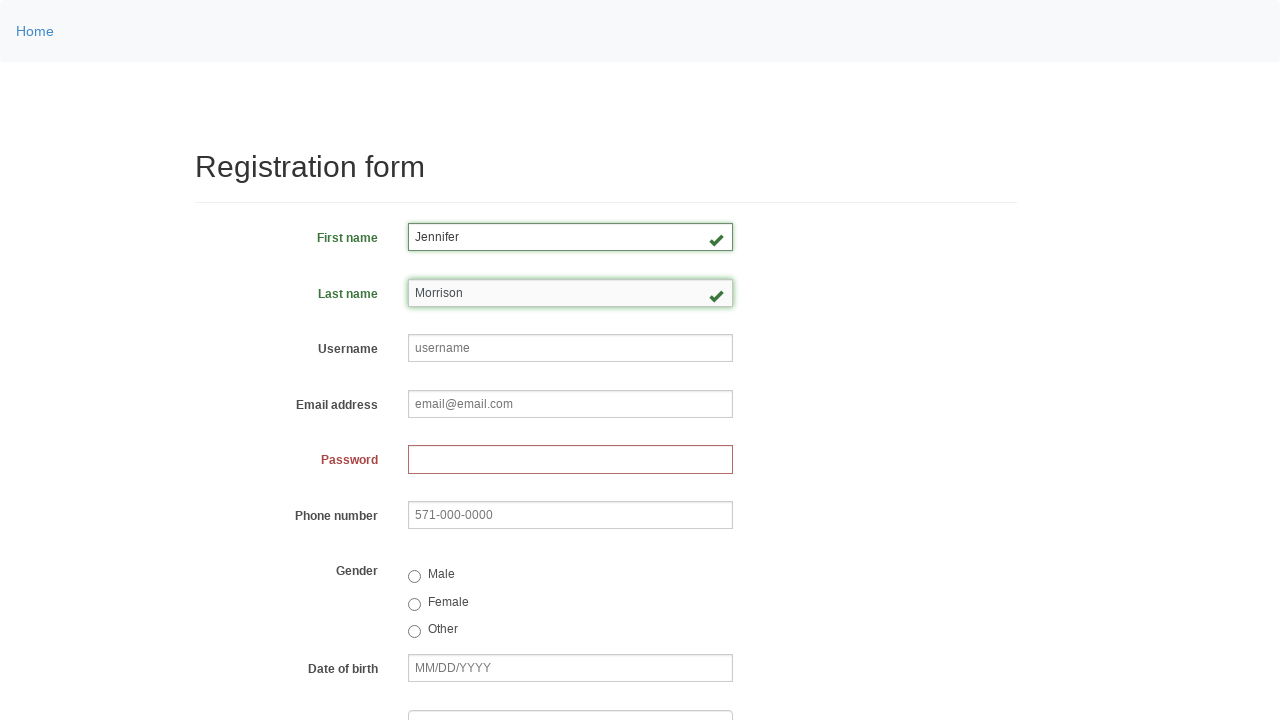

Filled username field with 'helpdesk472' on input[name='username']
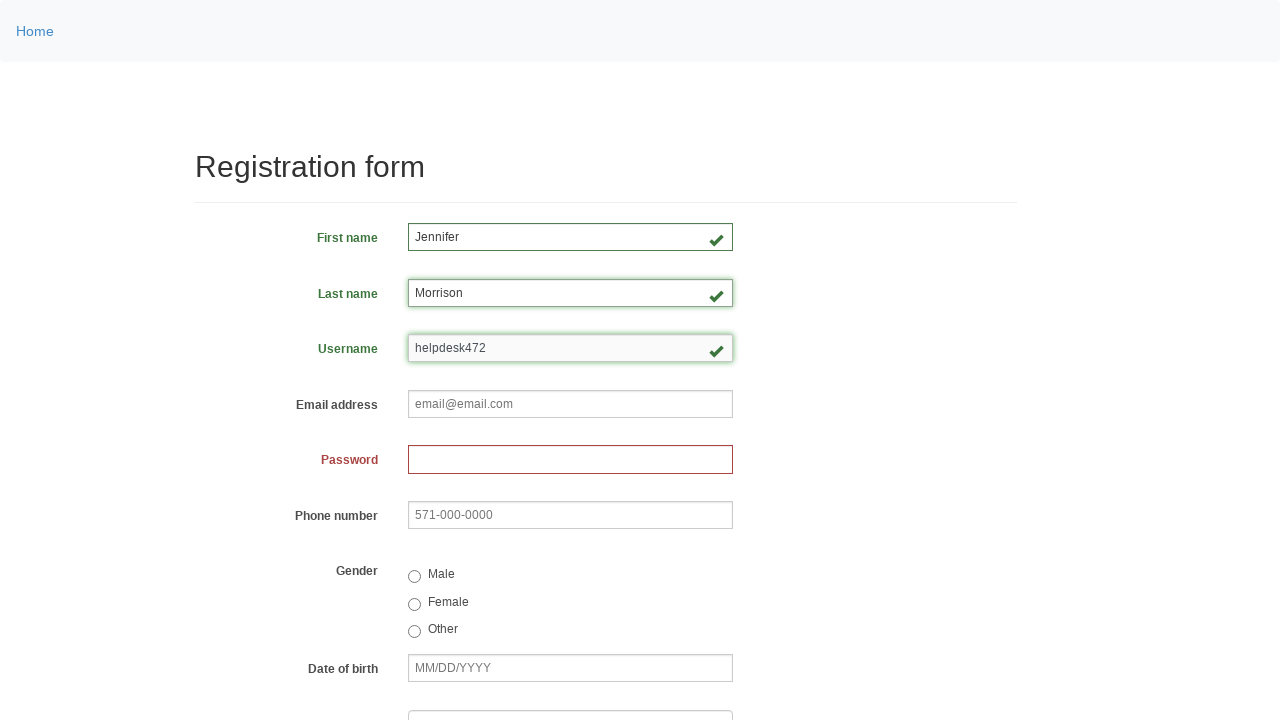

Filled email field with 'helpdesk472@email.com' on input[name='email']
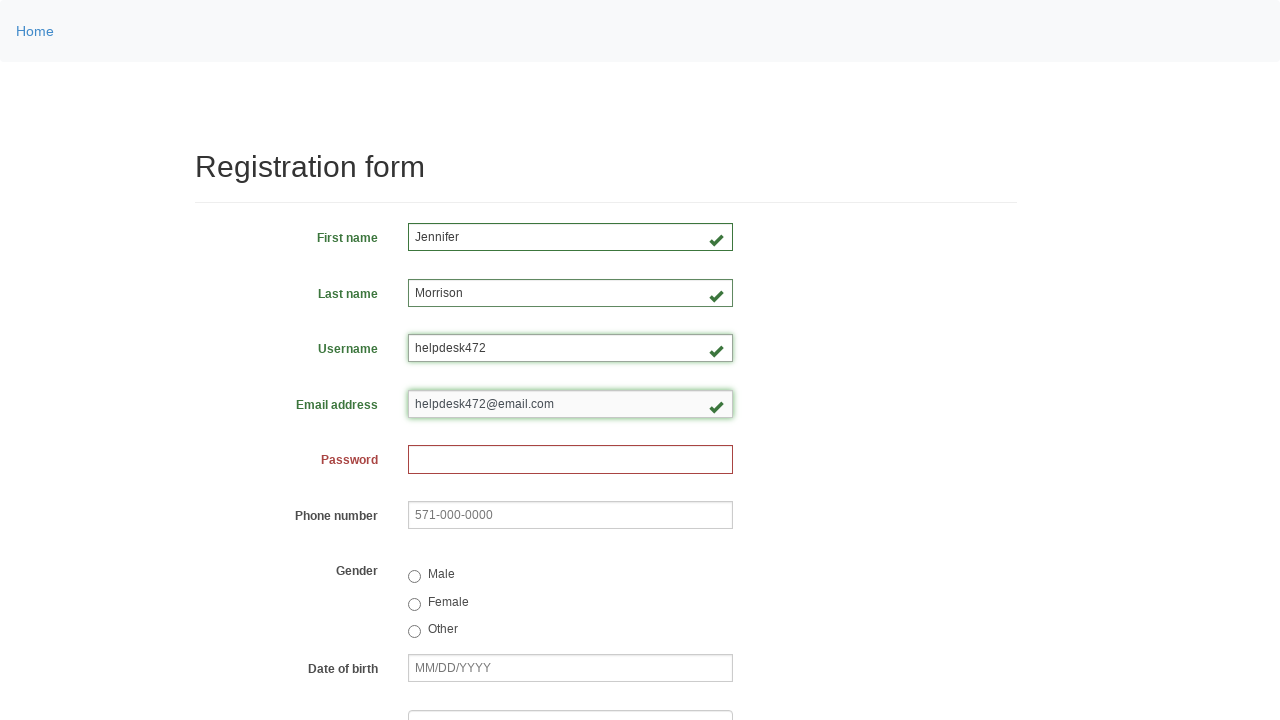

Filled password field with '83927461' on input[name='password']
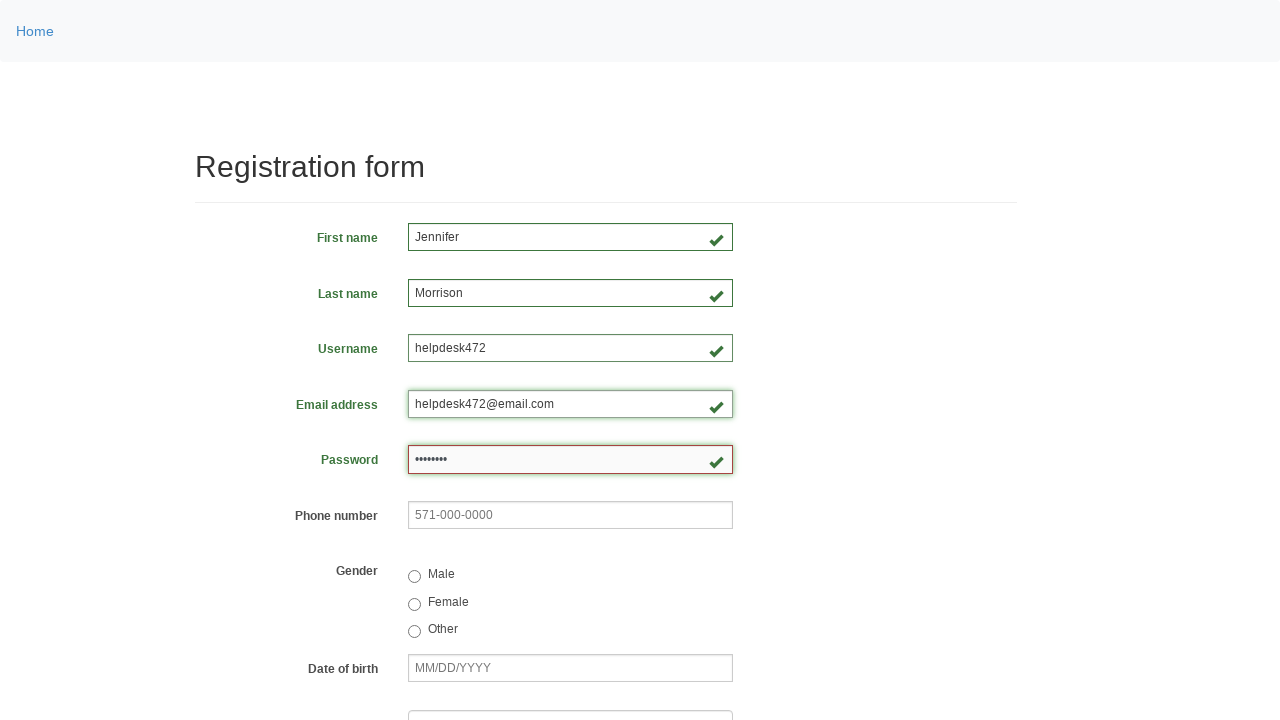

Filled phone number field with '571-234-8956' on input[name='phone']
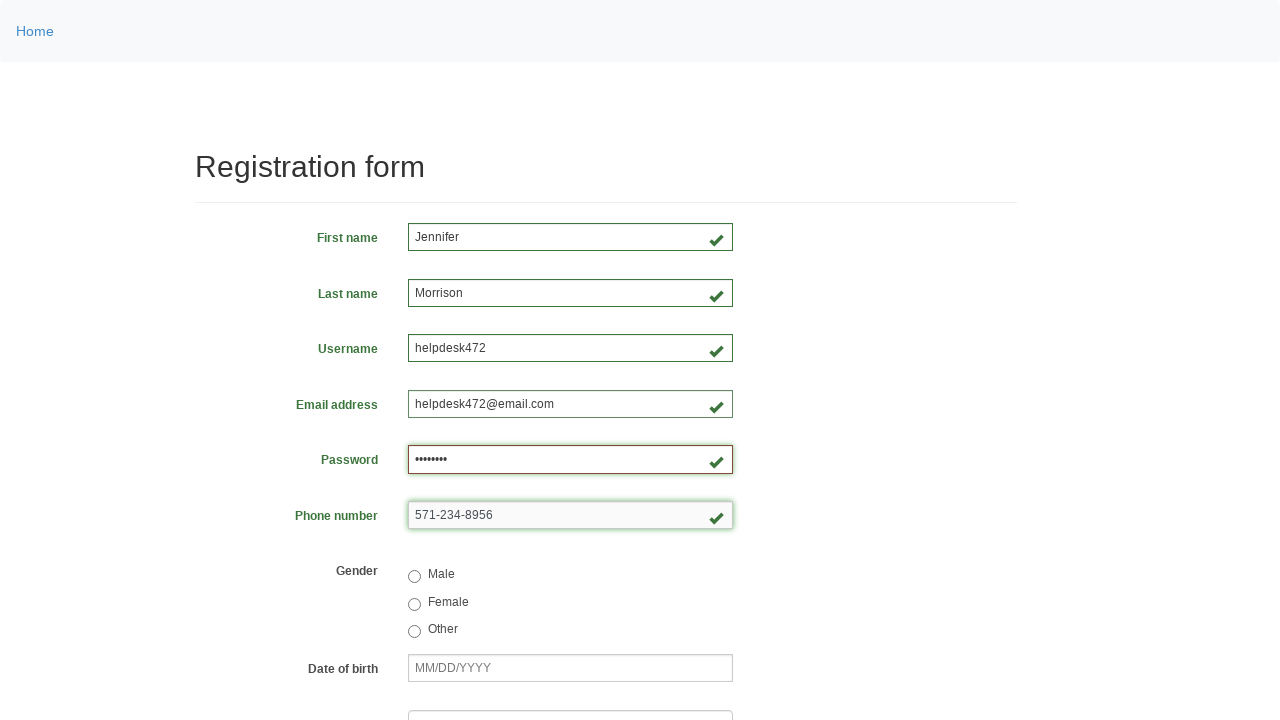

Selected female gender radio button at (414, 604) on input[value='female']
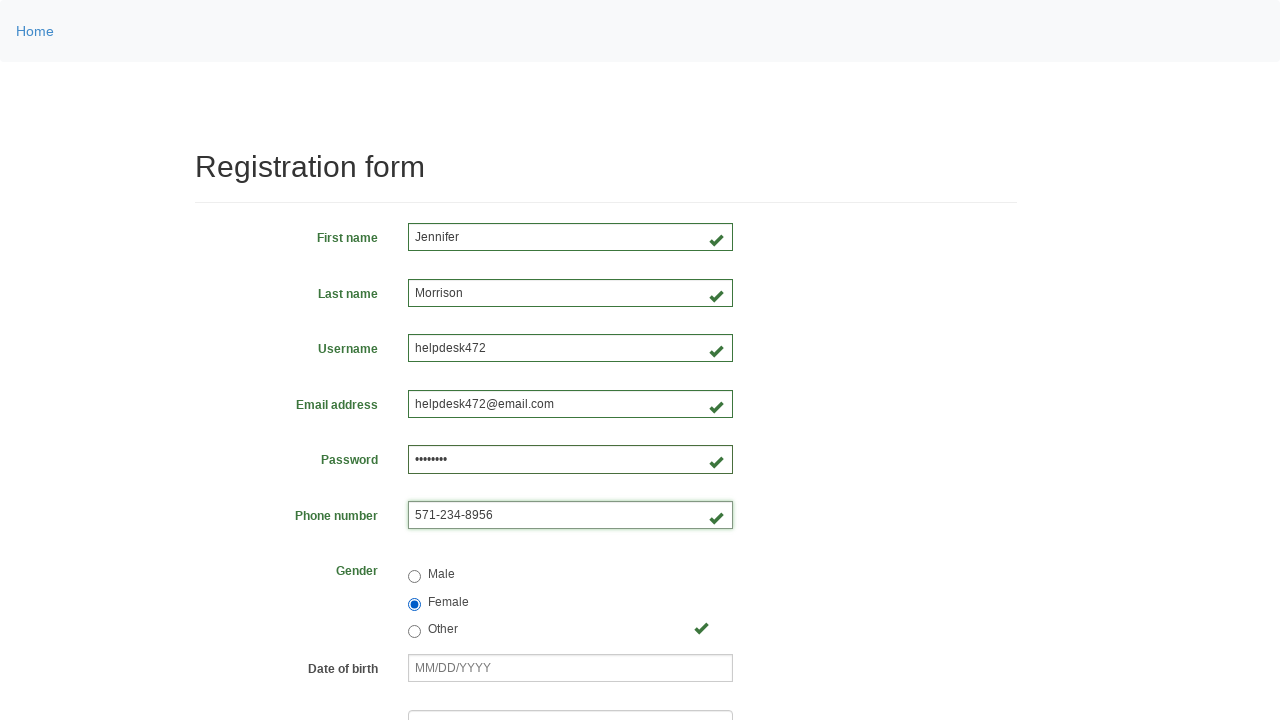

Filled date of birth field with '03/08/2000' on input[name='birthday']
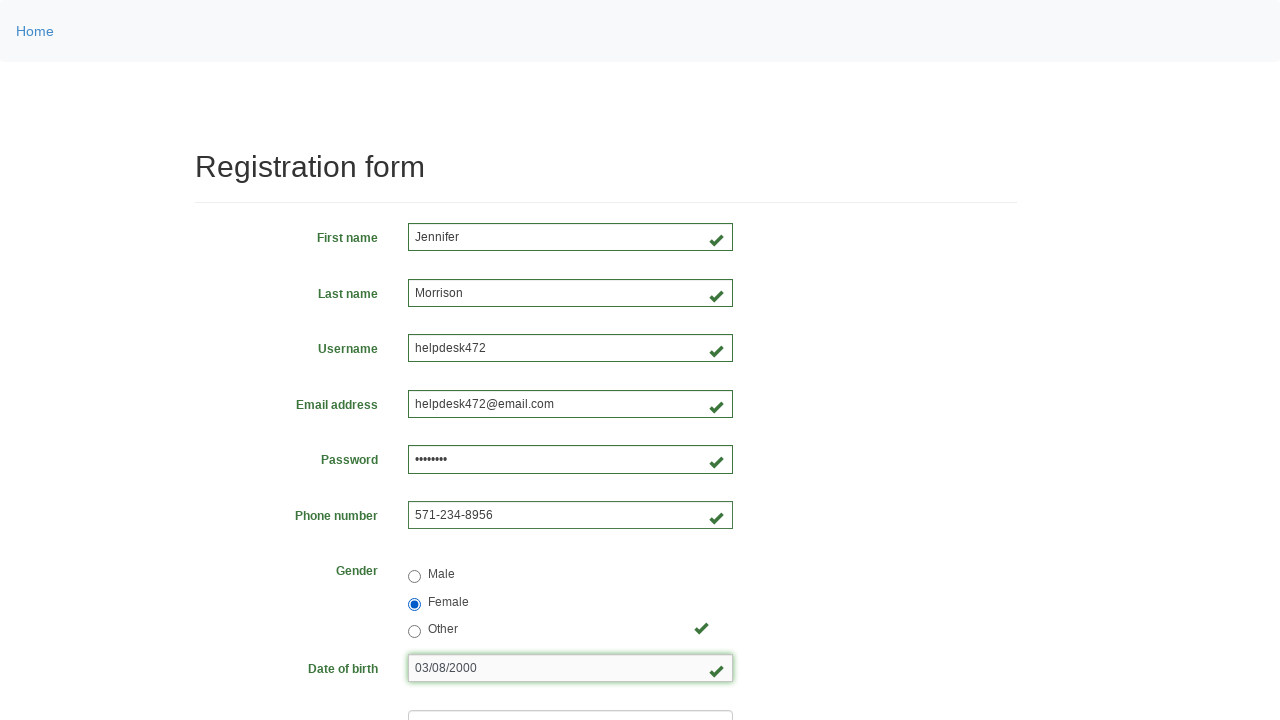

Selected department from dropdown at index 3 on select[name='department']
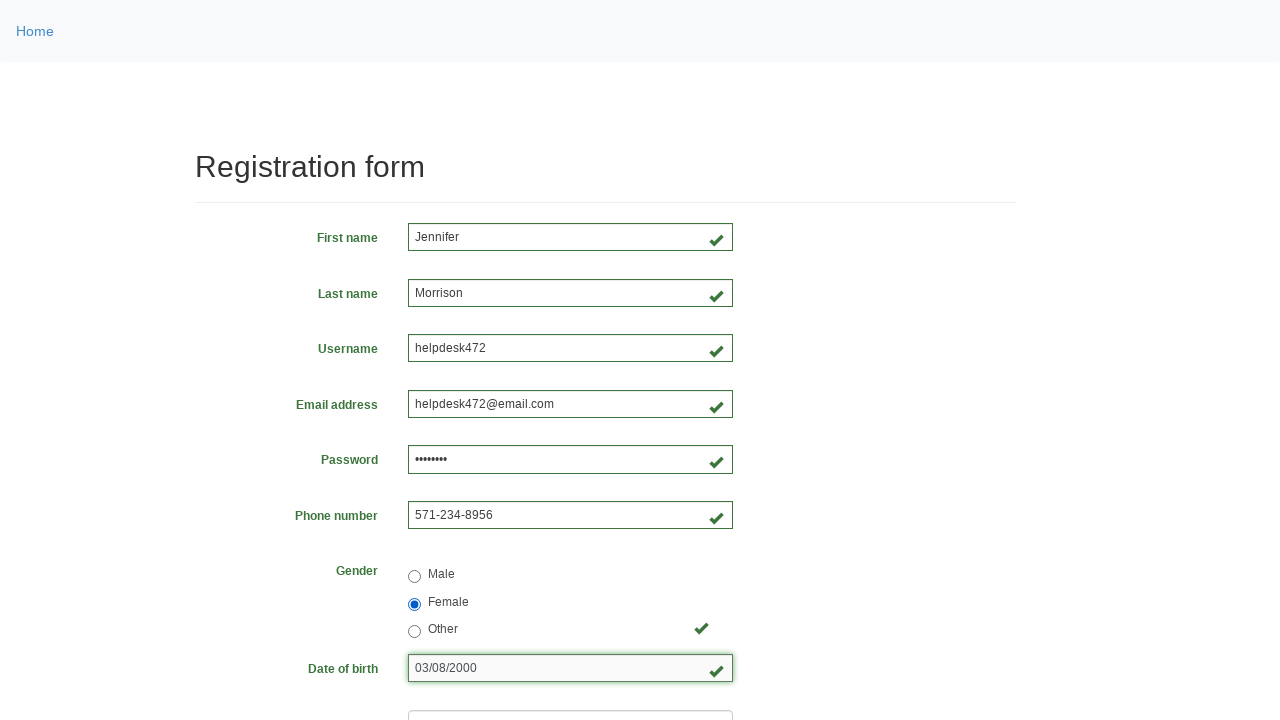

Selected job title from dropdown at index 2 on select[name='job_title']
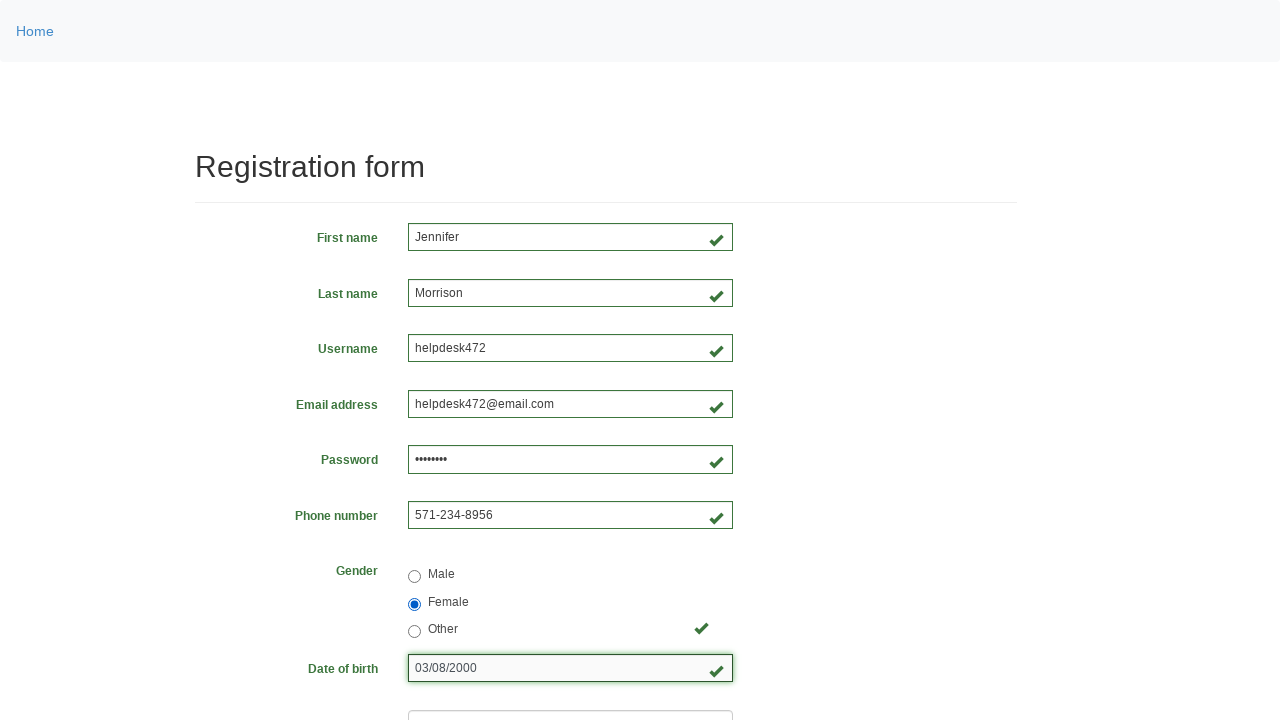

Selected Java programming language checkbox at (465, 468) on input[value='java']
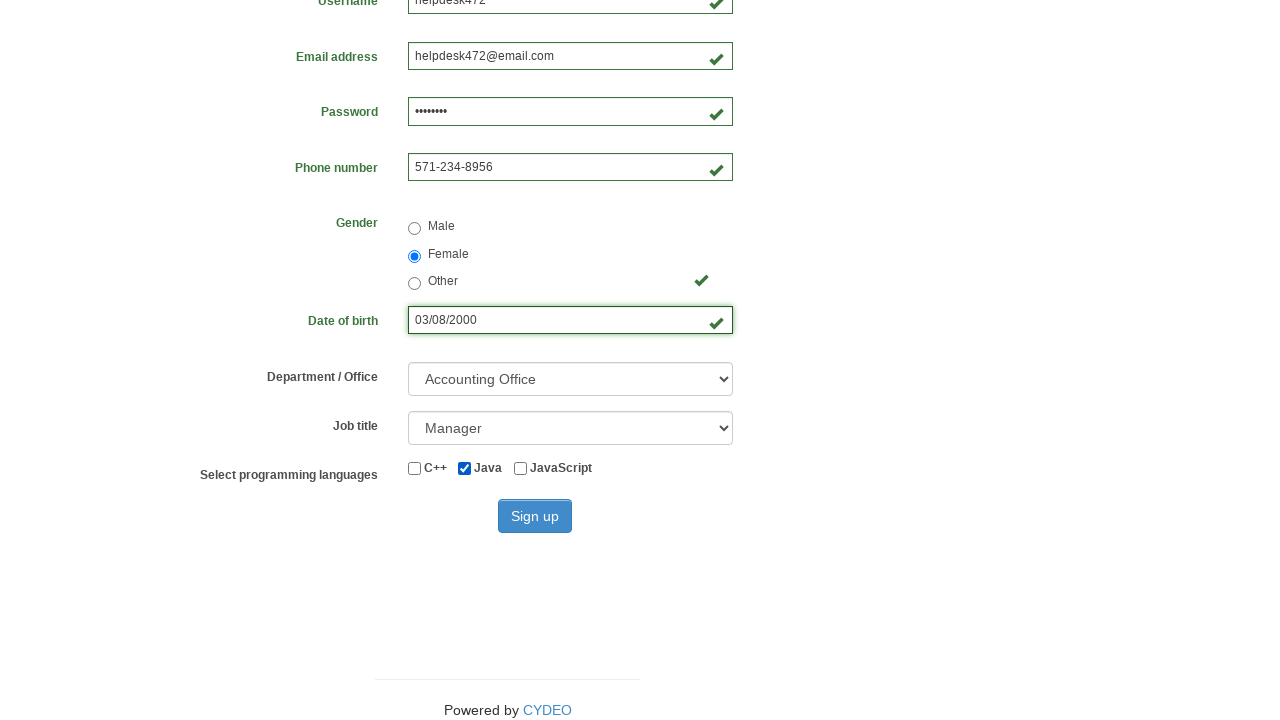

Clicked sign up button to submit registration form at (535, 516) on button[type='submit']
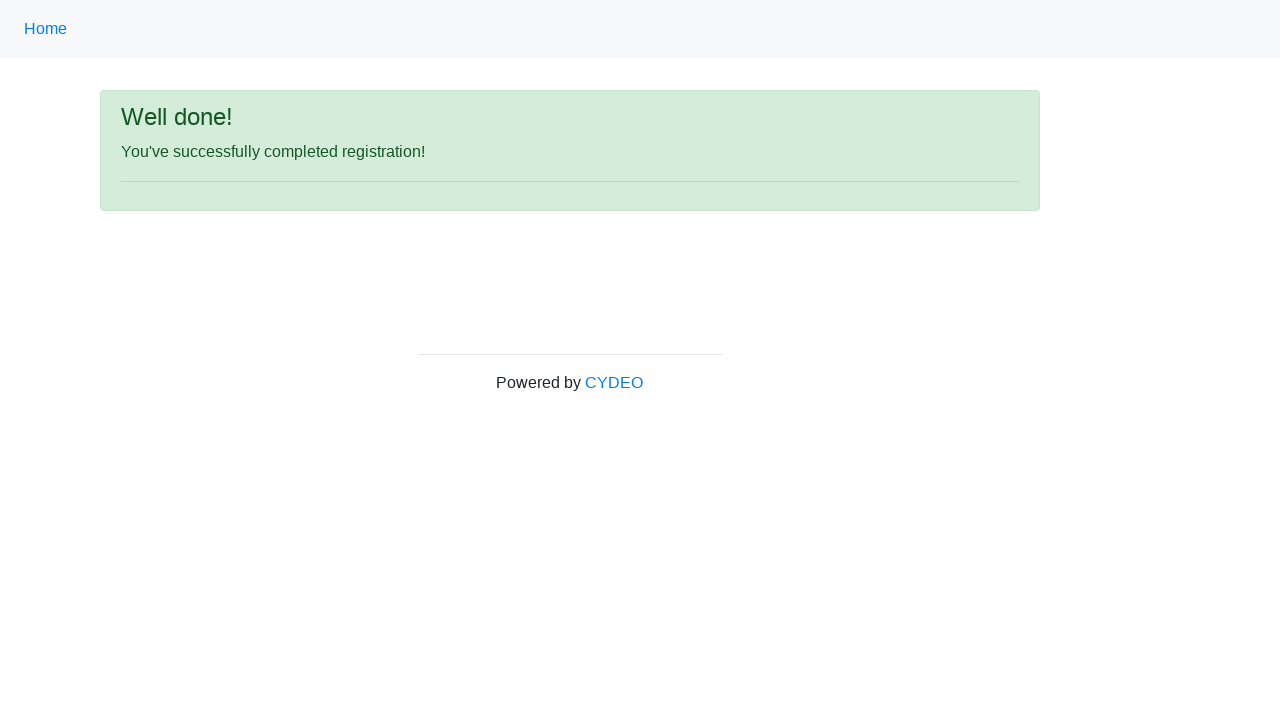

Success message 'You've successfully completed registration' appeared
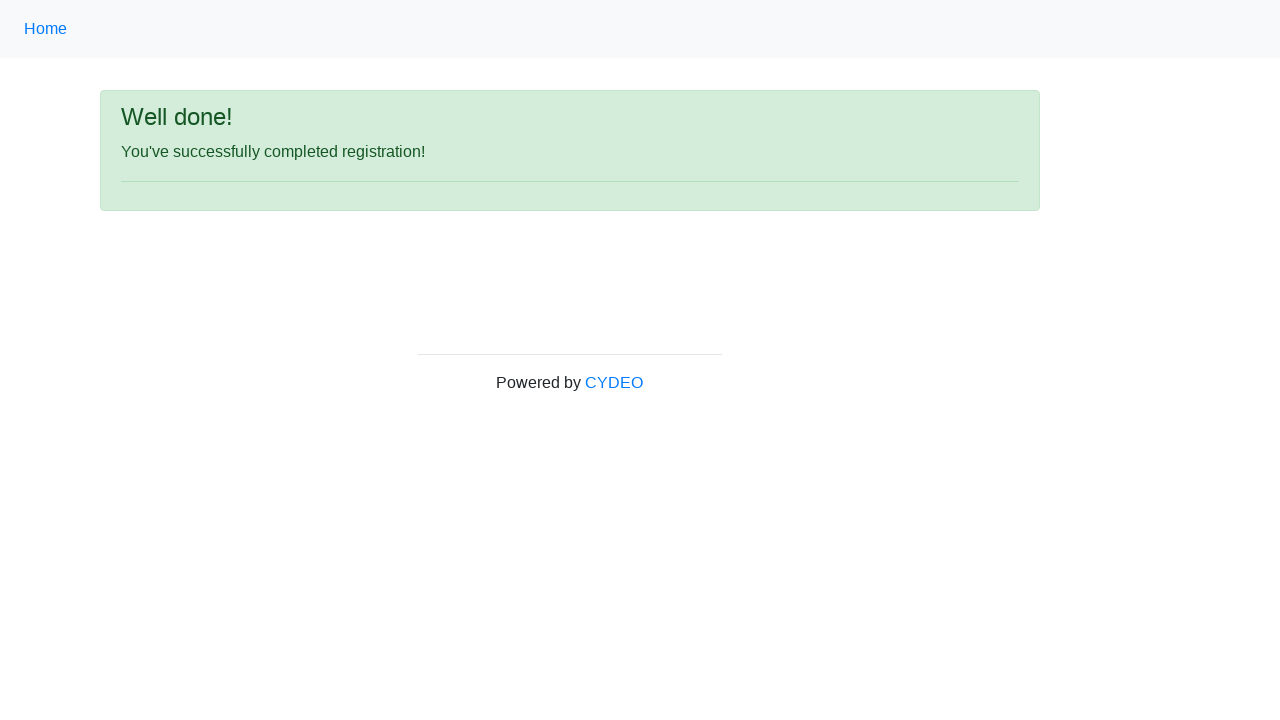

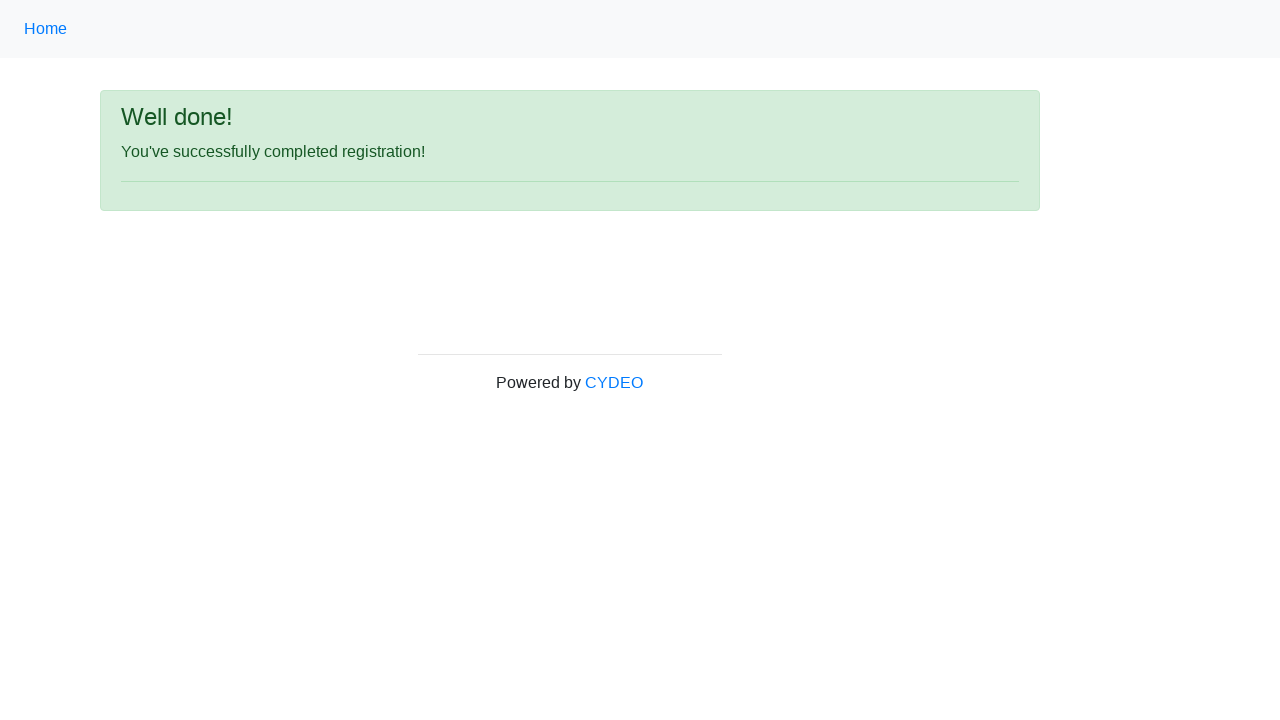